Tests the jQuery UI Spinner widget by clicking the up arrow to increment the value, toggling the widget, and getting the value.

Starting URL: https://jqueryui.com/

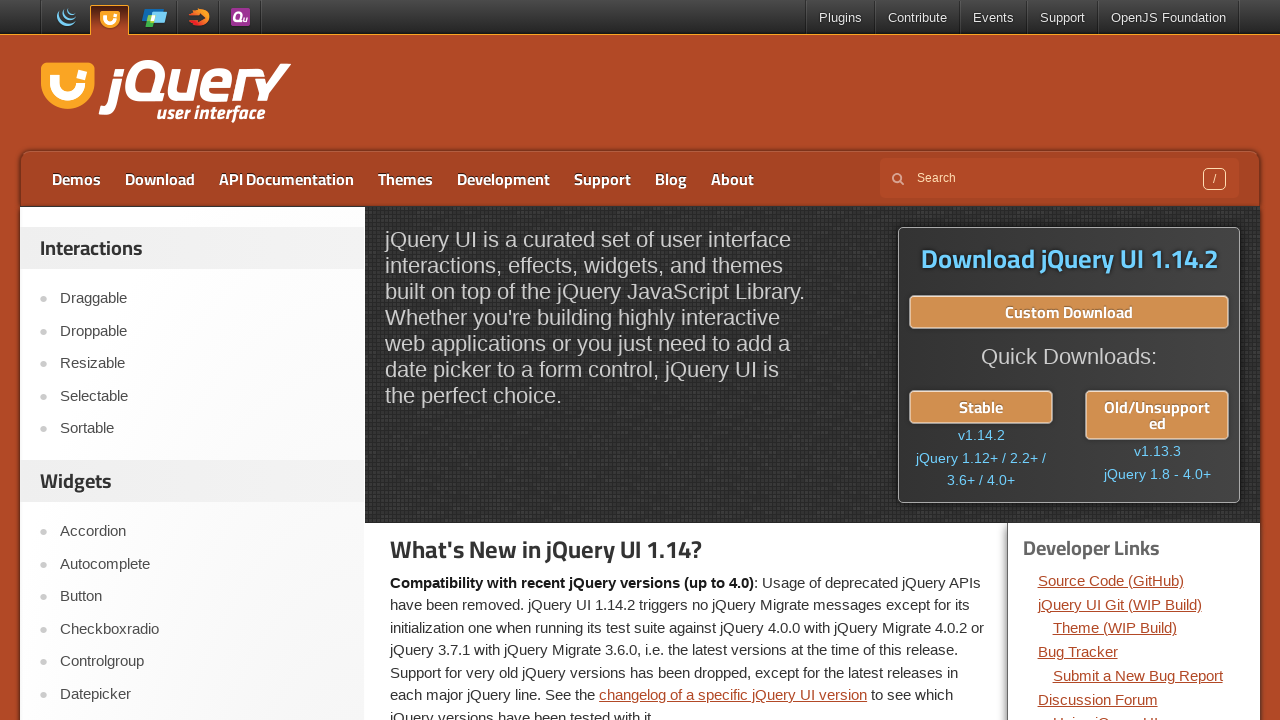

Clicked on Spinner link from jQuery UI homepage at (202, 360) on text=Spinner
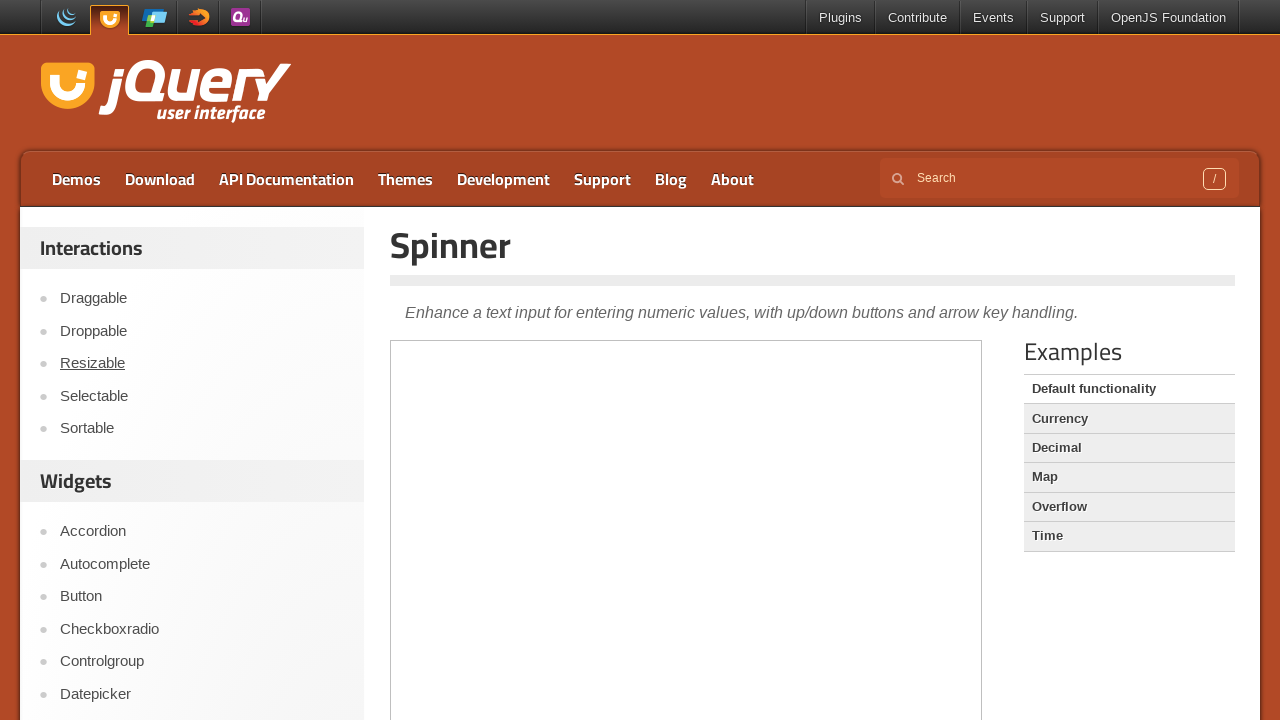

Scrolled down 300 pixels to view the Spinner demo
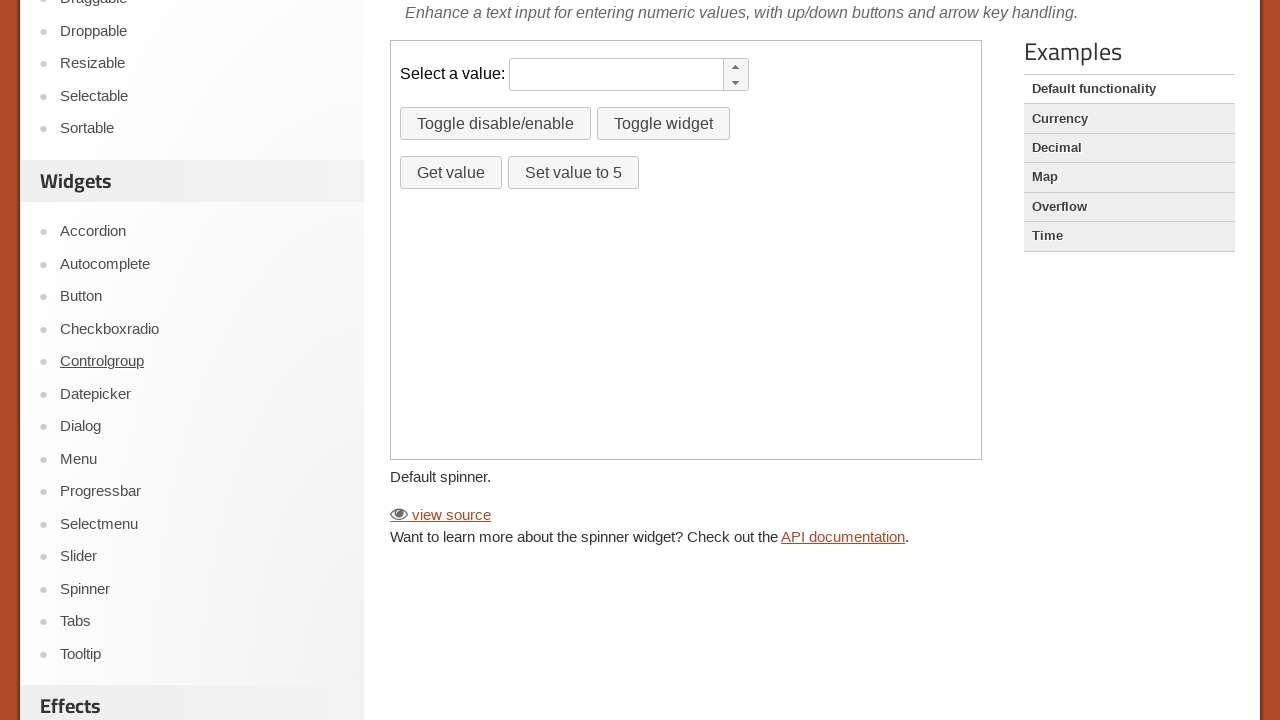

Located and switched to the demo iframe
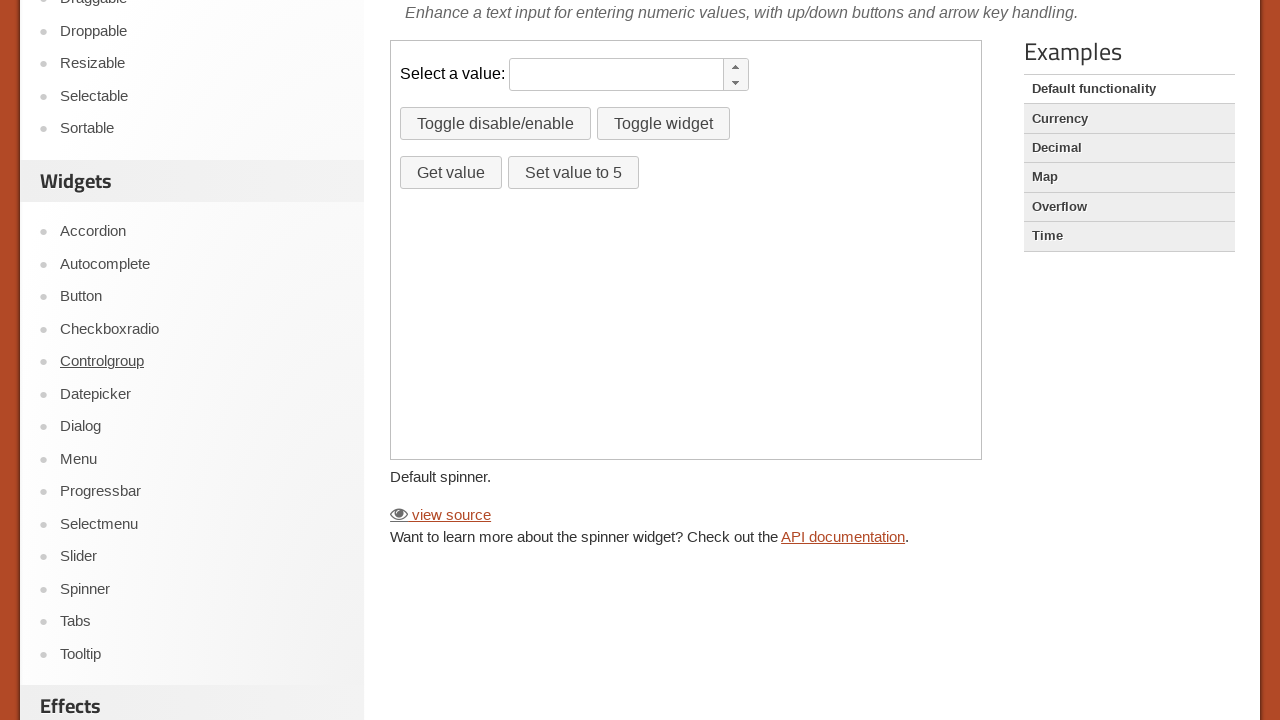

Double-clicked the up arrow to increment the spinner value at (736, 67) on iframe.demo-frame >> nth=0 >> internal:control=enter-frame >> .ui-icon-triangle-
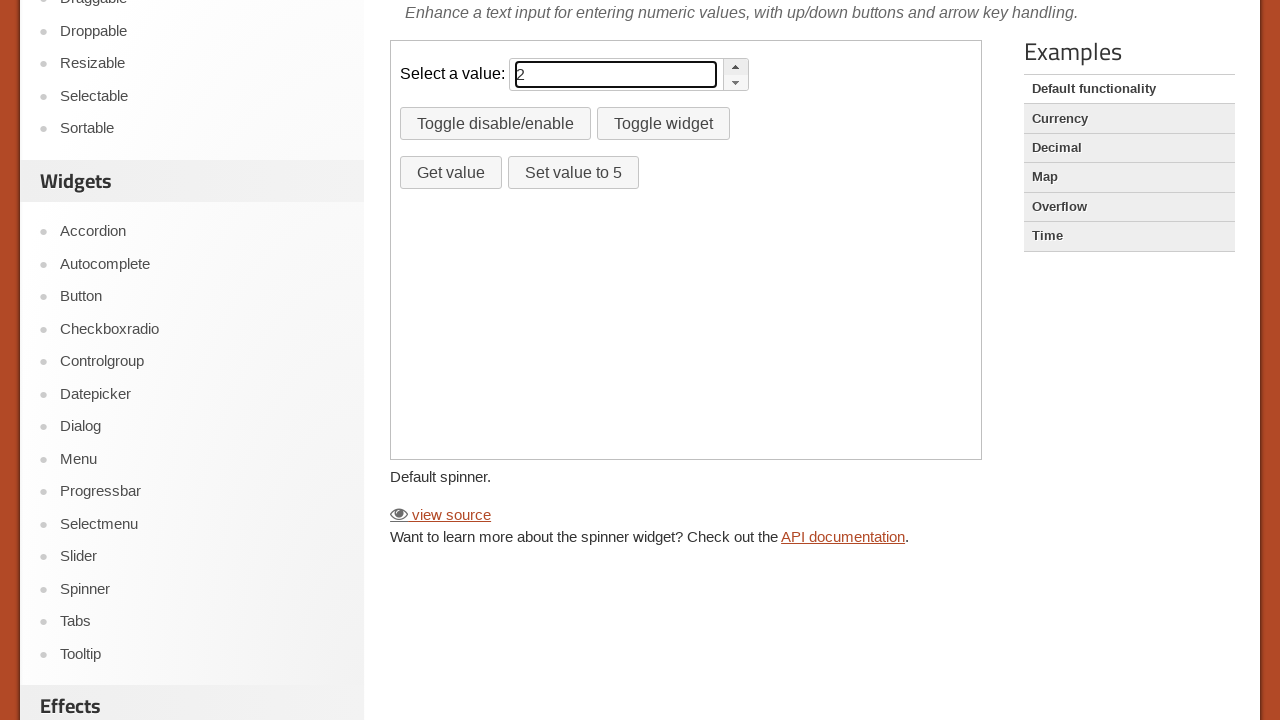

Clicked the Toggle widget button at (663, 124) on iframe.demo-frame >> nth=0 >> internal:control=enter-frame >> button:has-text('T
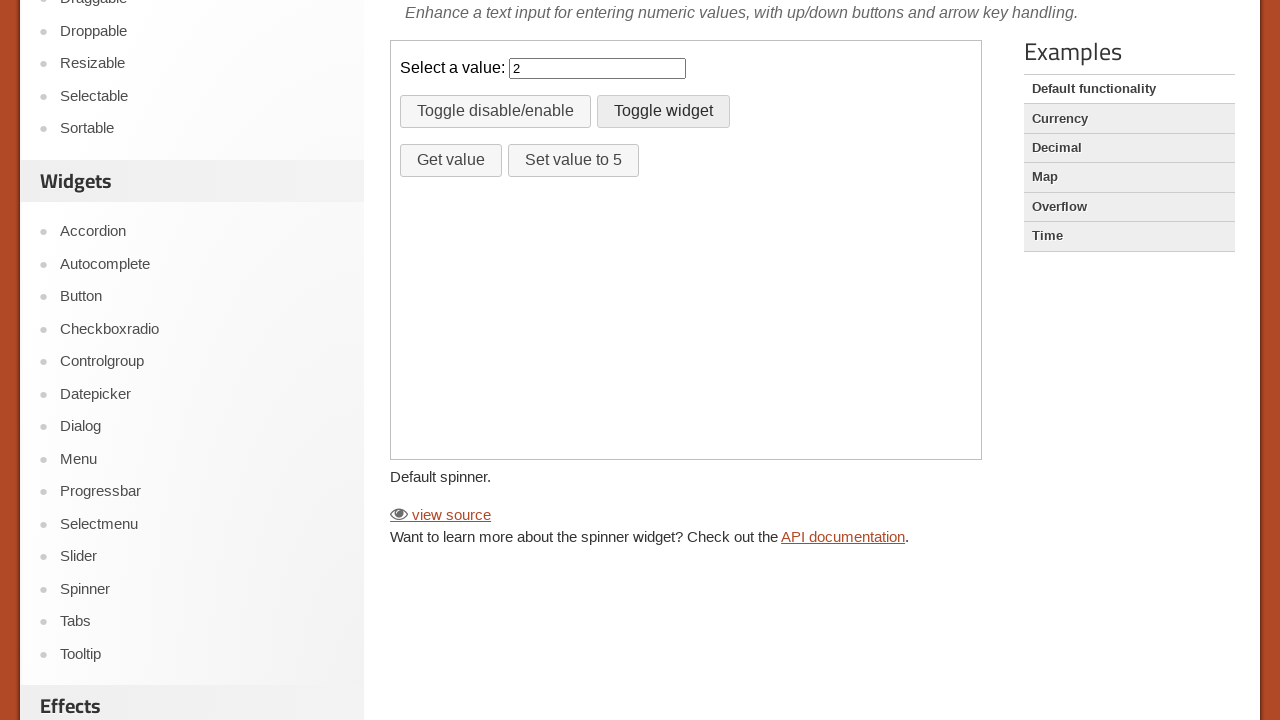

Clicked the Get value button to retrieve the spinner's current value at (451, 160) on iframe.demo-frame >> nth=0 >> internal:control=enter-frame >> #getvalue
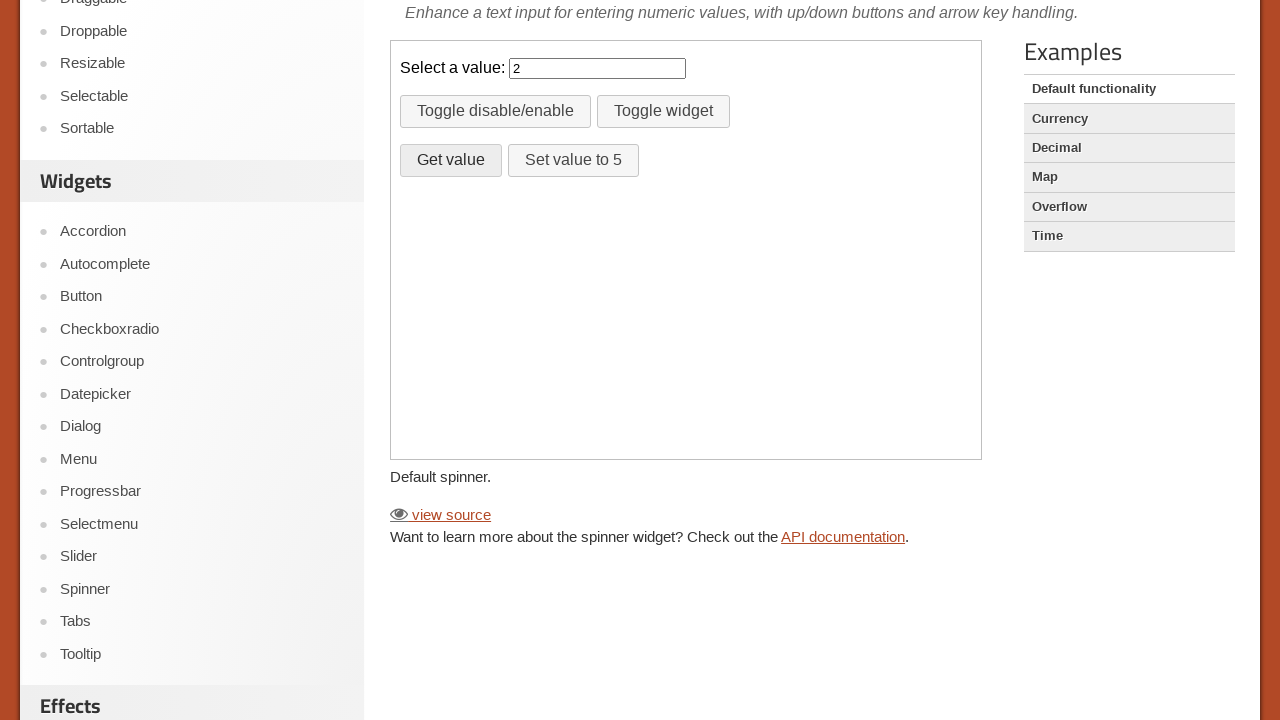

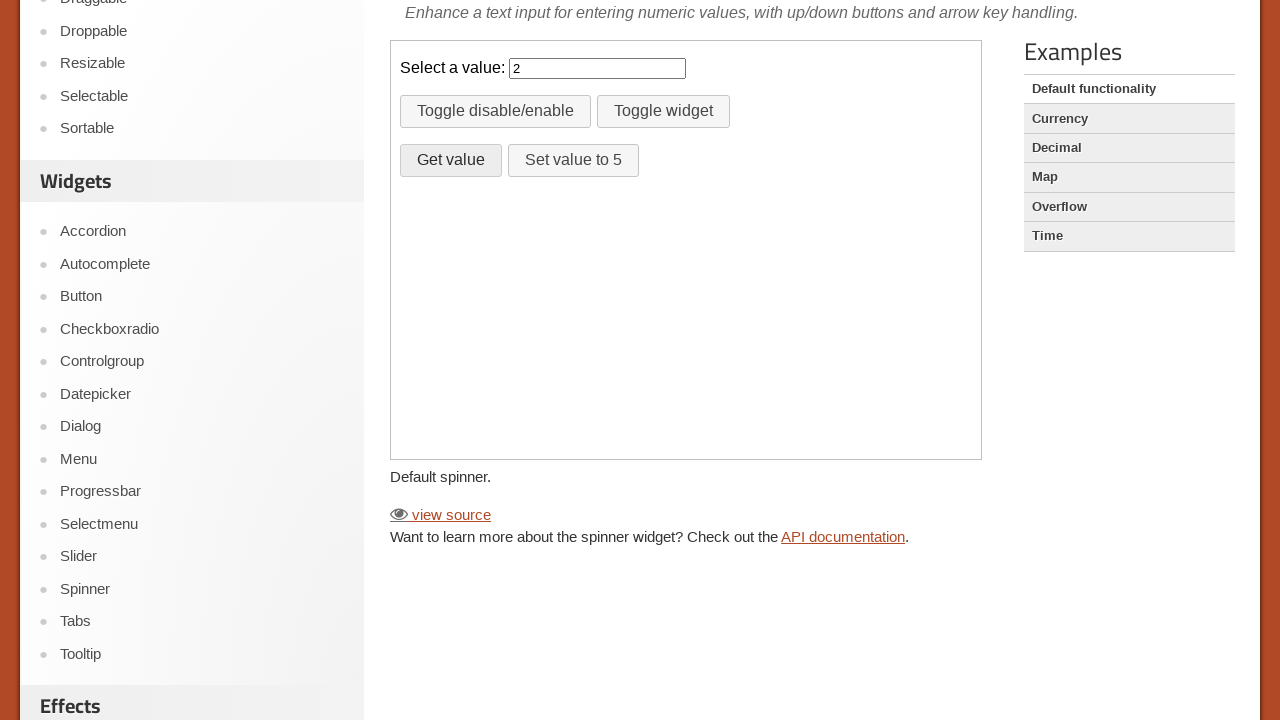